Tests entering a name into the name field of a quiz application

Starting URL: https://draffelberg.github.io/QuizMaster/

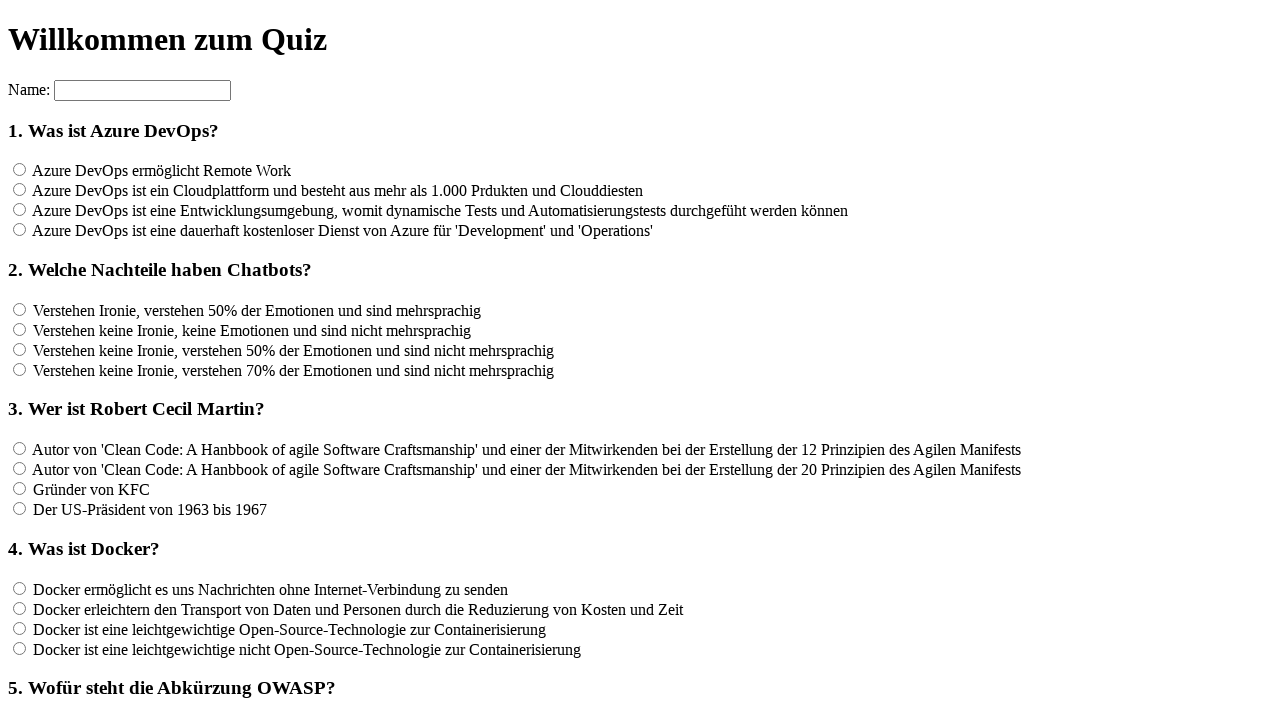

Clicked on the name field at (142, 90) on input[name='name']
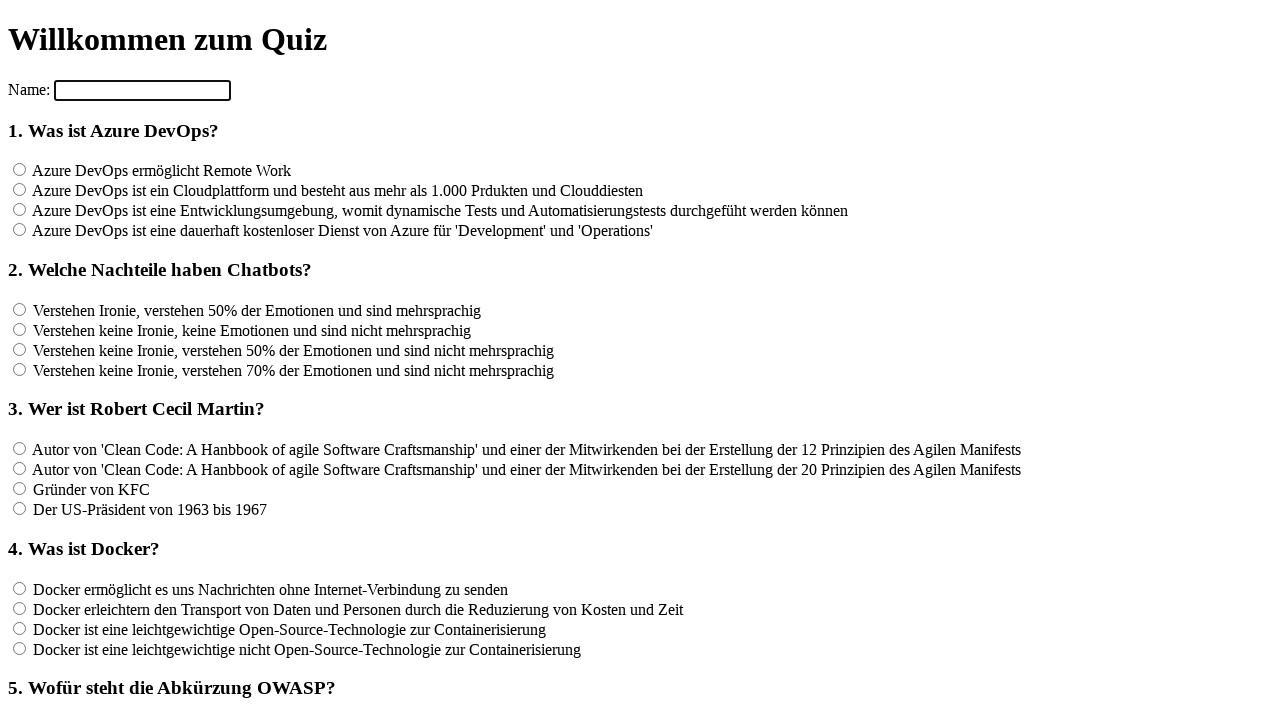

Entered 'Tester' into the name field on input[name='name']
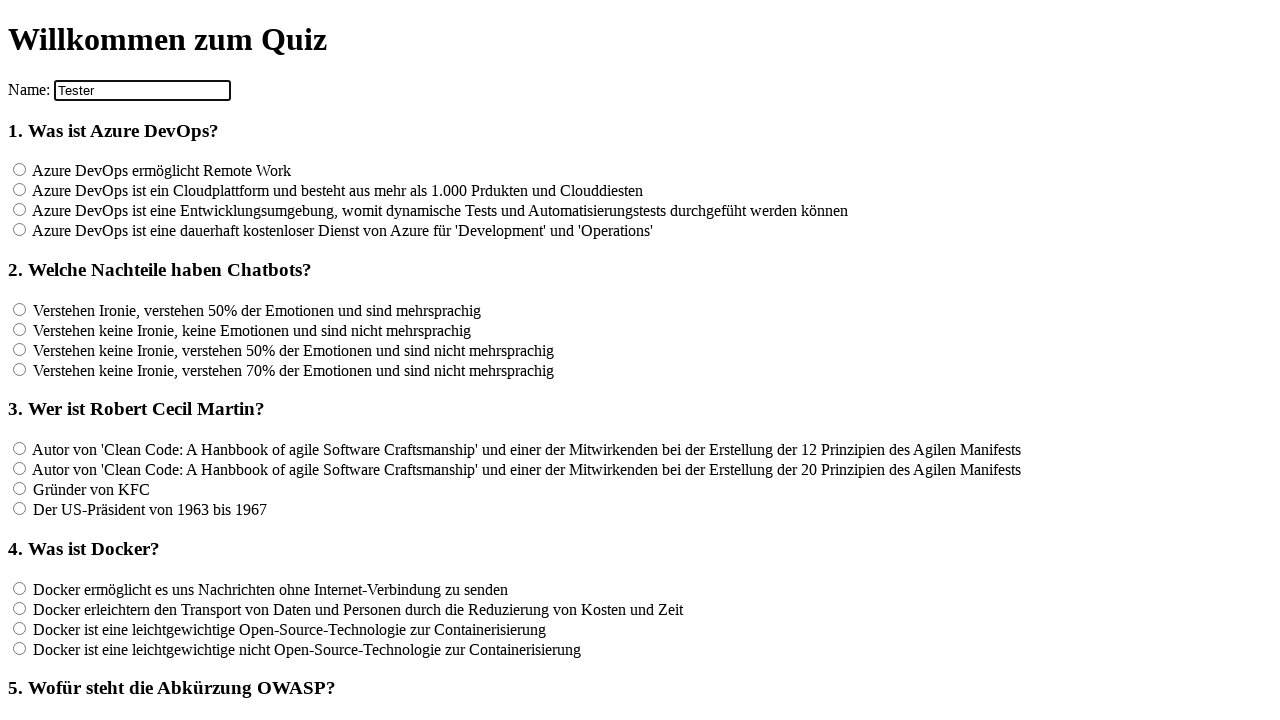

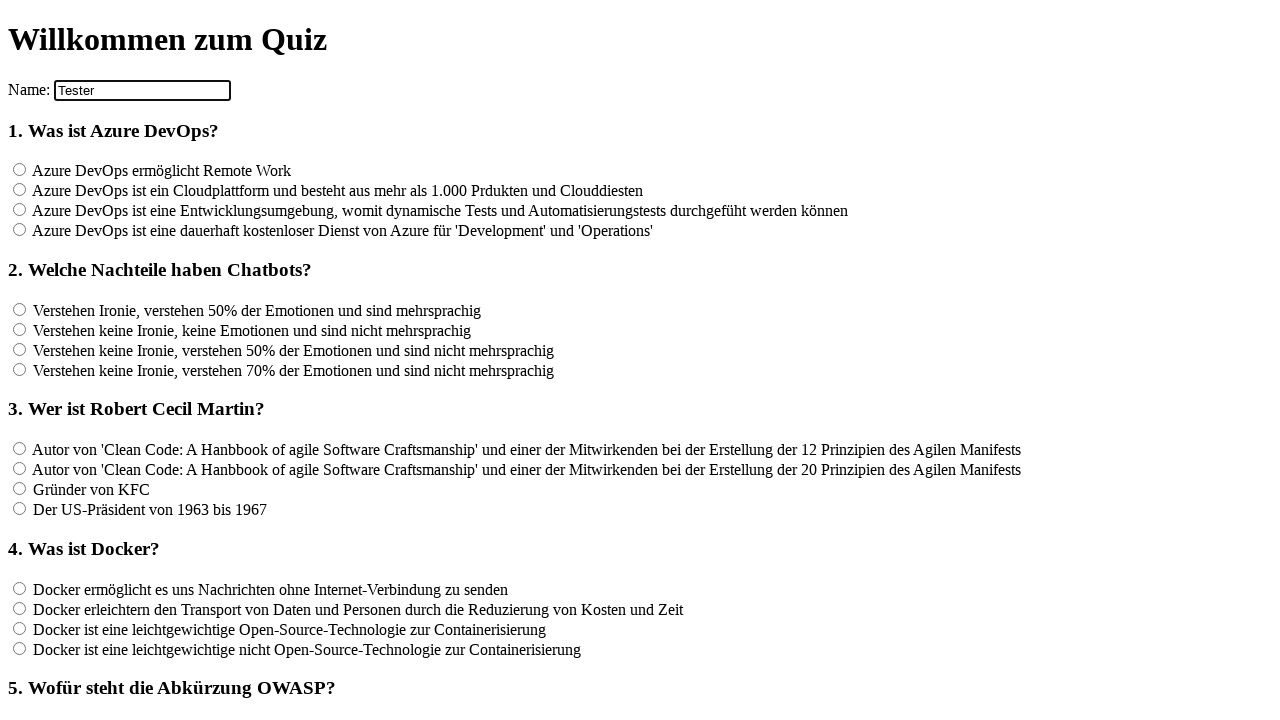